Tests keyboard interactions by typing text in a field, then using Ctrl+A, Ctrl+C to copy, and Ctrl+V to paste into another field.

Starting URL: https://sahitest.com/demo/label.htm

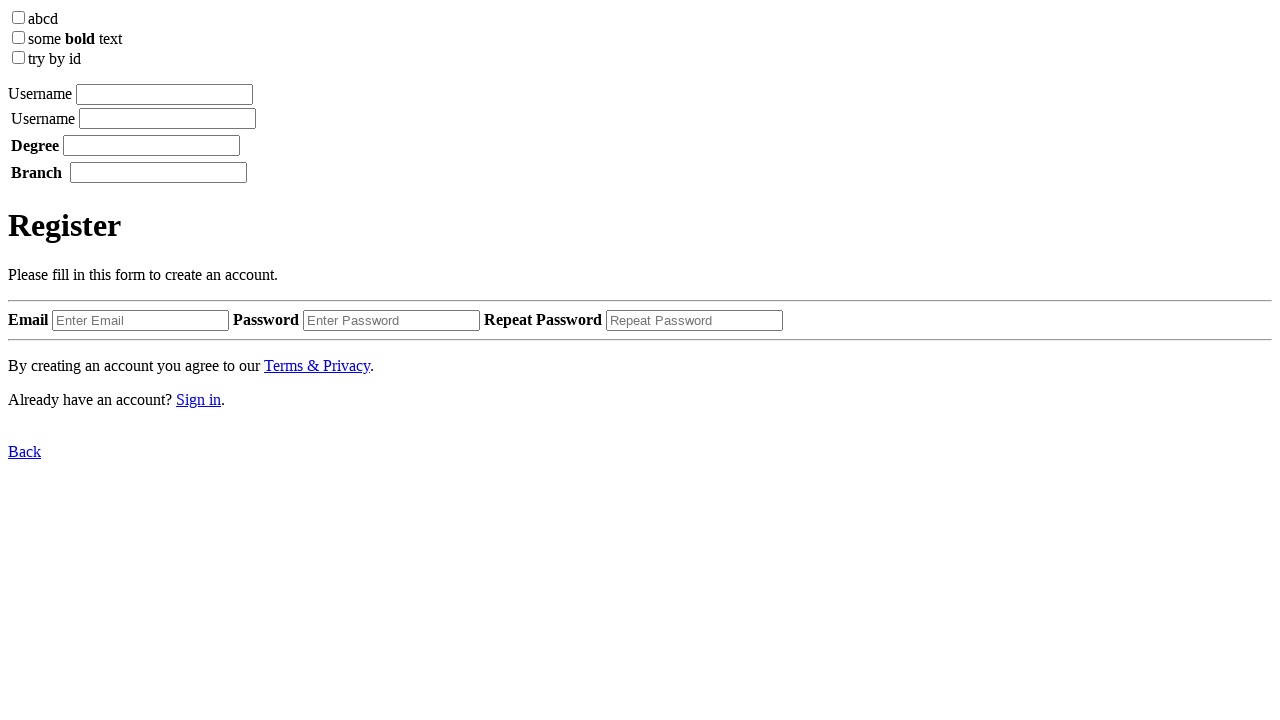

Filled first textbox with 'ashin' on input[type='textbox'] >> nth=0
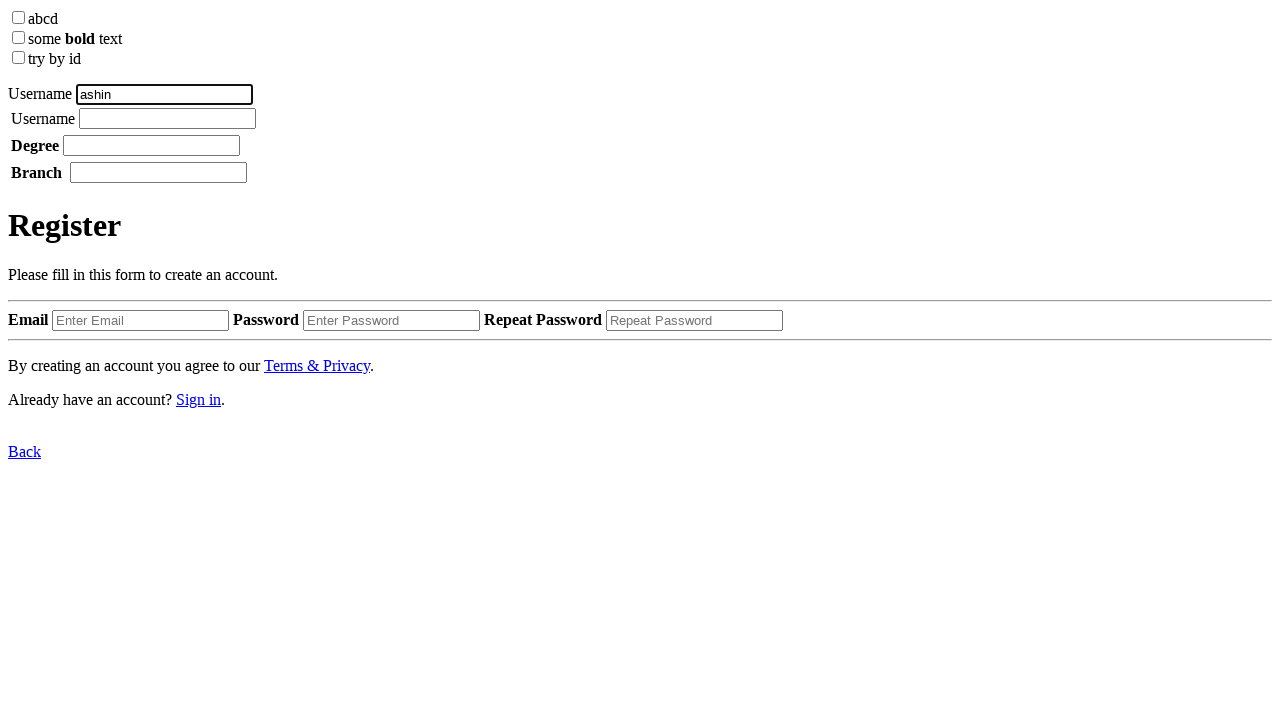

Clicked on first textbox at (164, 94) on input[type='textbox'] >> nth=0
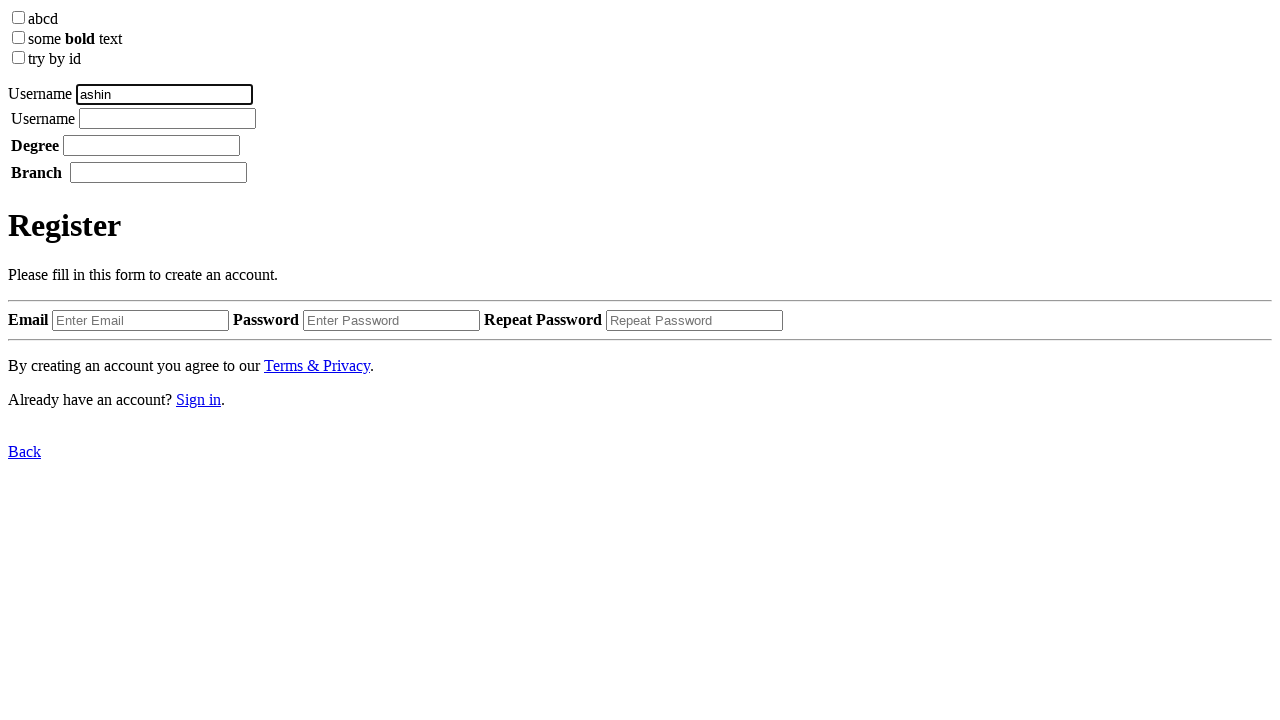

Pressed Ctrl+A to select all text in first textbox
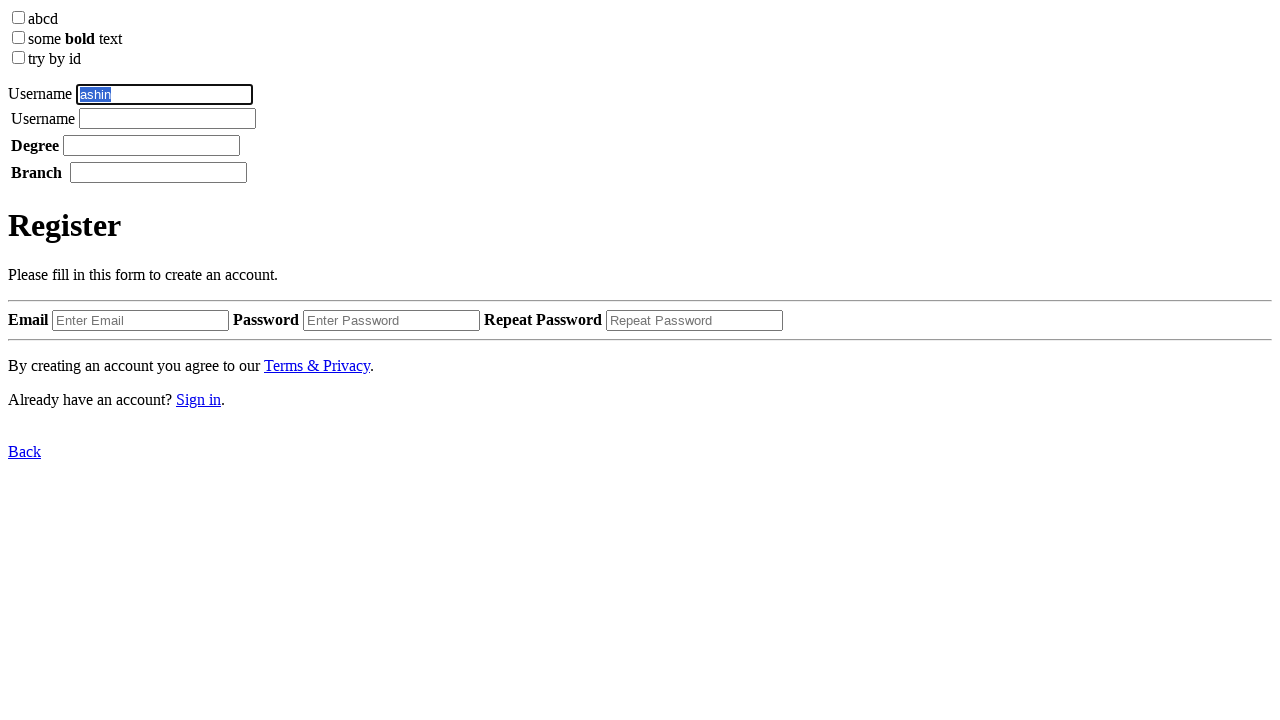

Pressed Ctrl+C to copy selected text
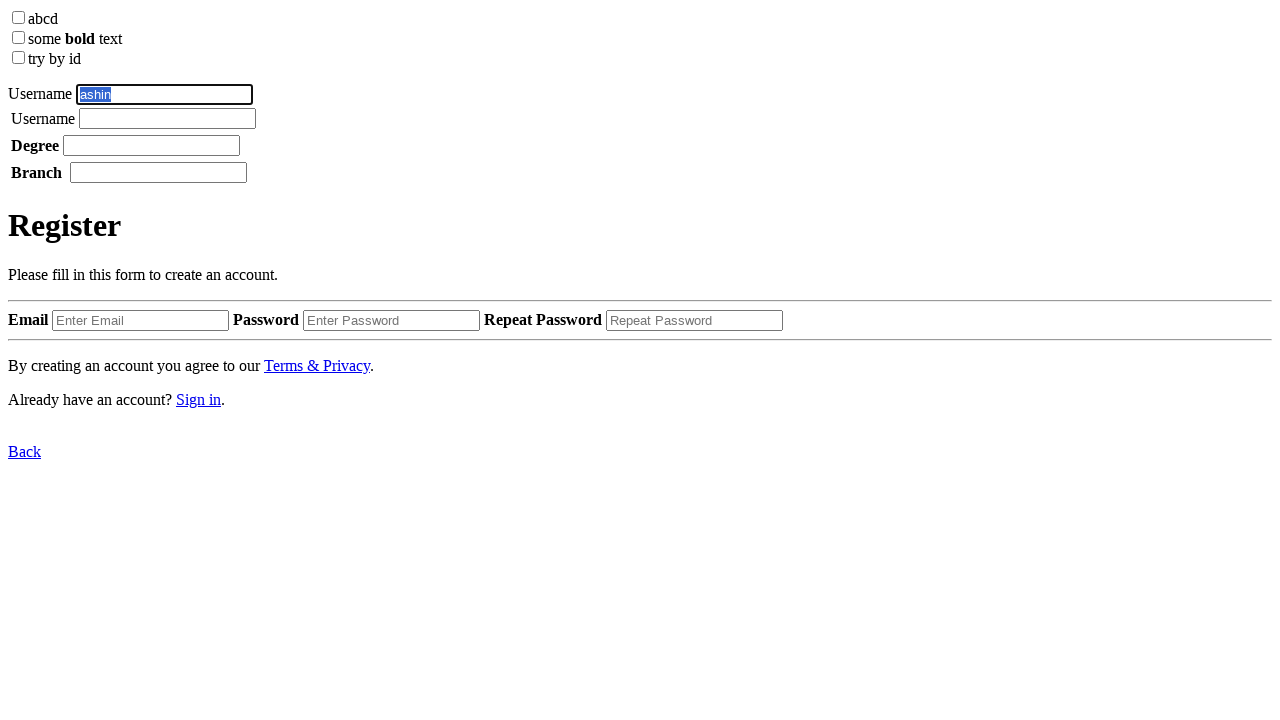

Clicked on second textbox at (168, 118) on input[type='textbox'] >> nth=1
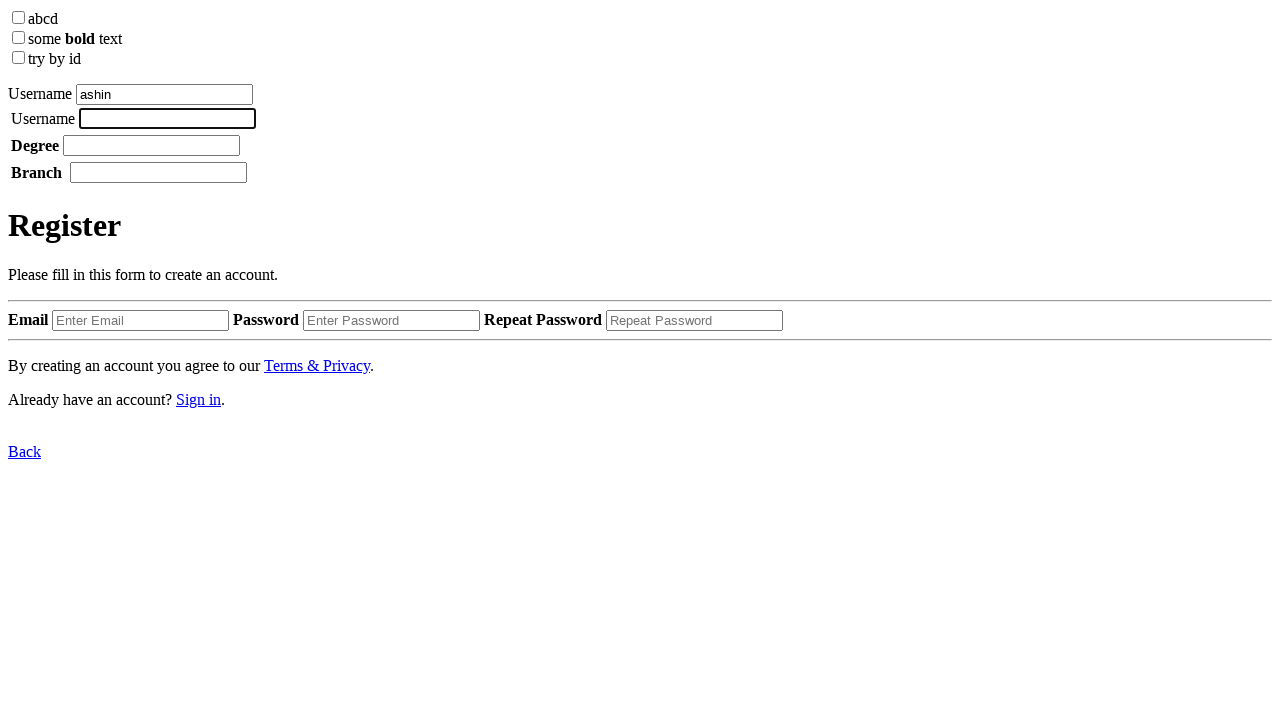

Pressed Ctrl+V to paste text into second textbox
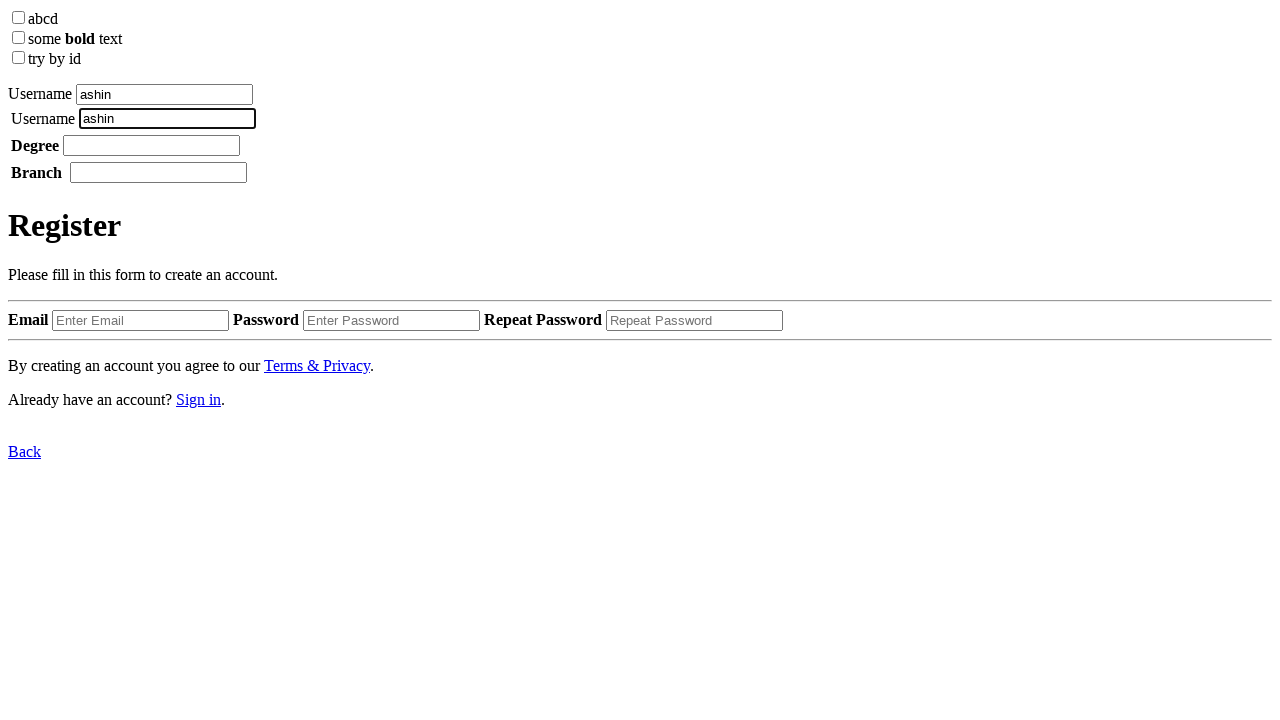

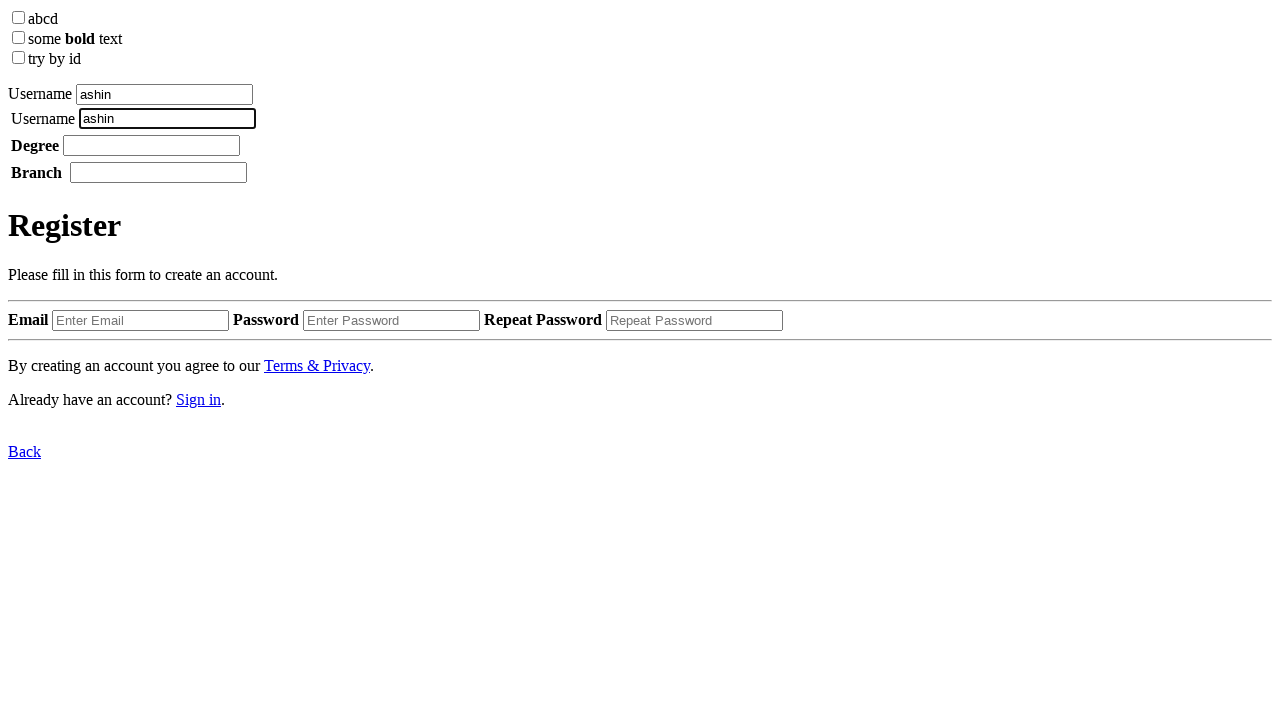